Tests file upload functionality by sending a file path to the upload input field and submitting the form, then verifying the uploaded filename is displayed correctly.

Starting URL: http://the-internet.herokuapp.com/upload

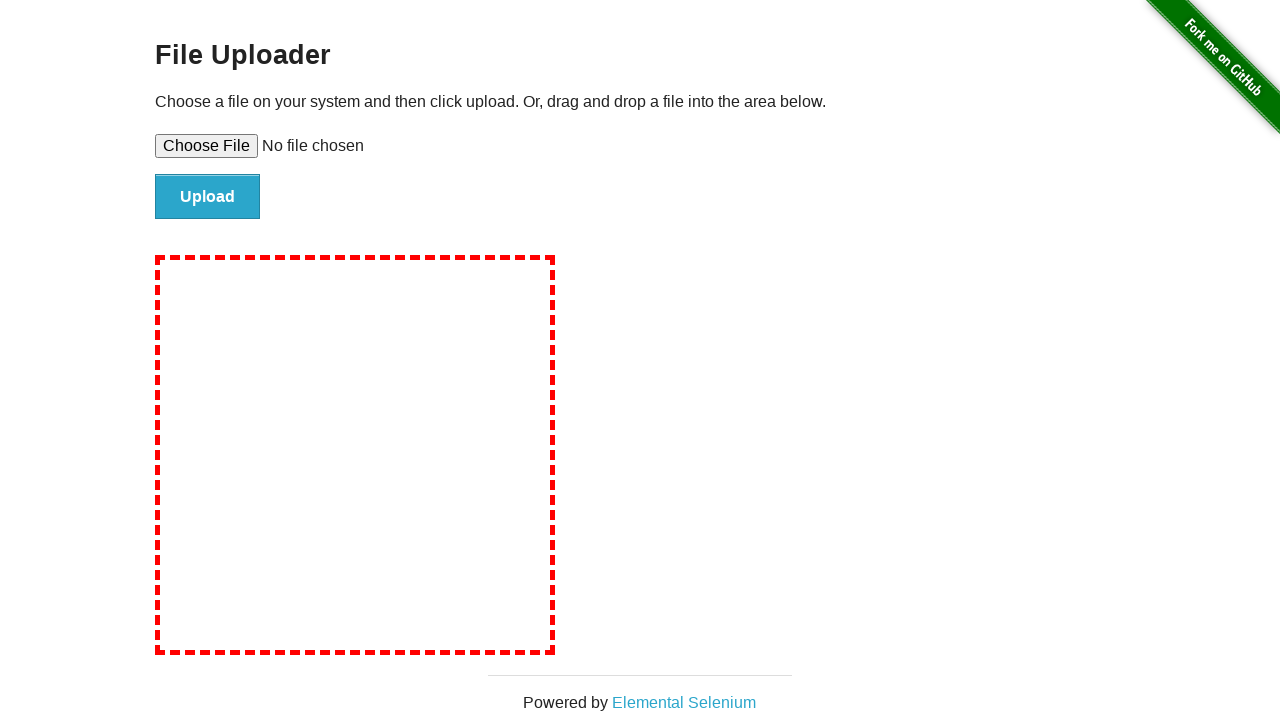

Created temporary test file for upload with content
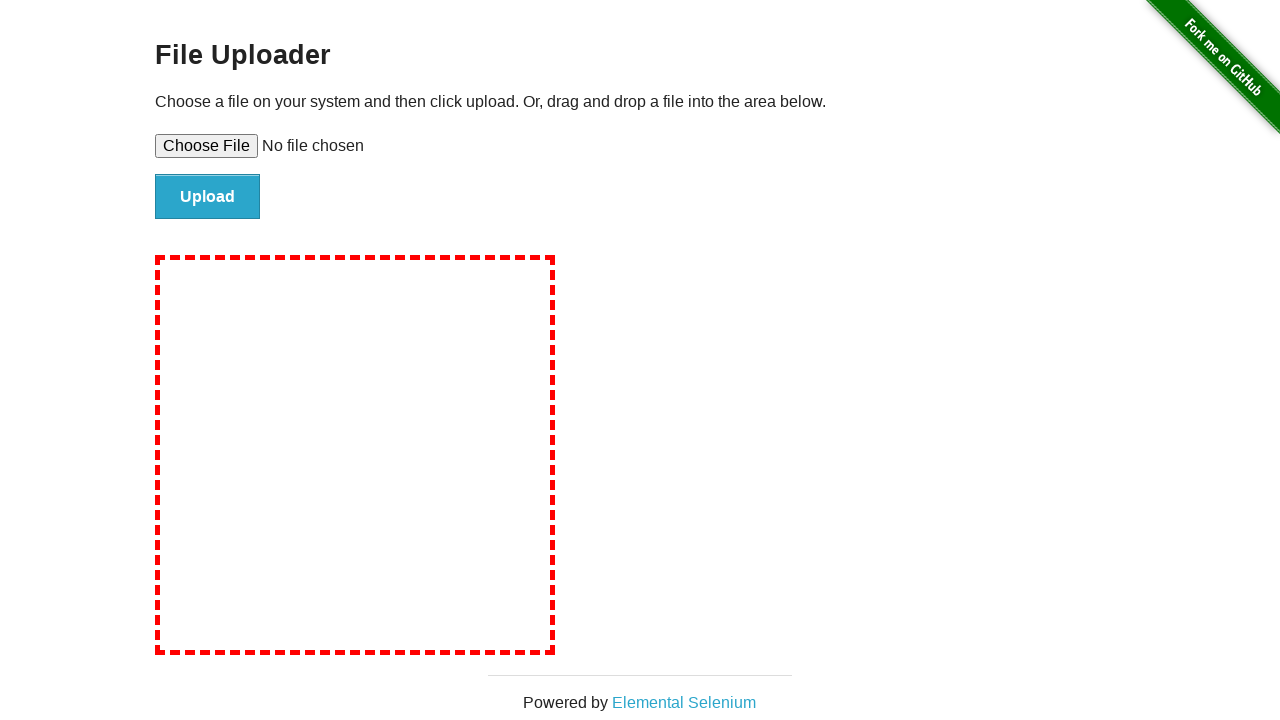

Set file input field with test file path
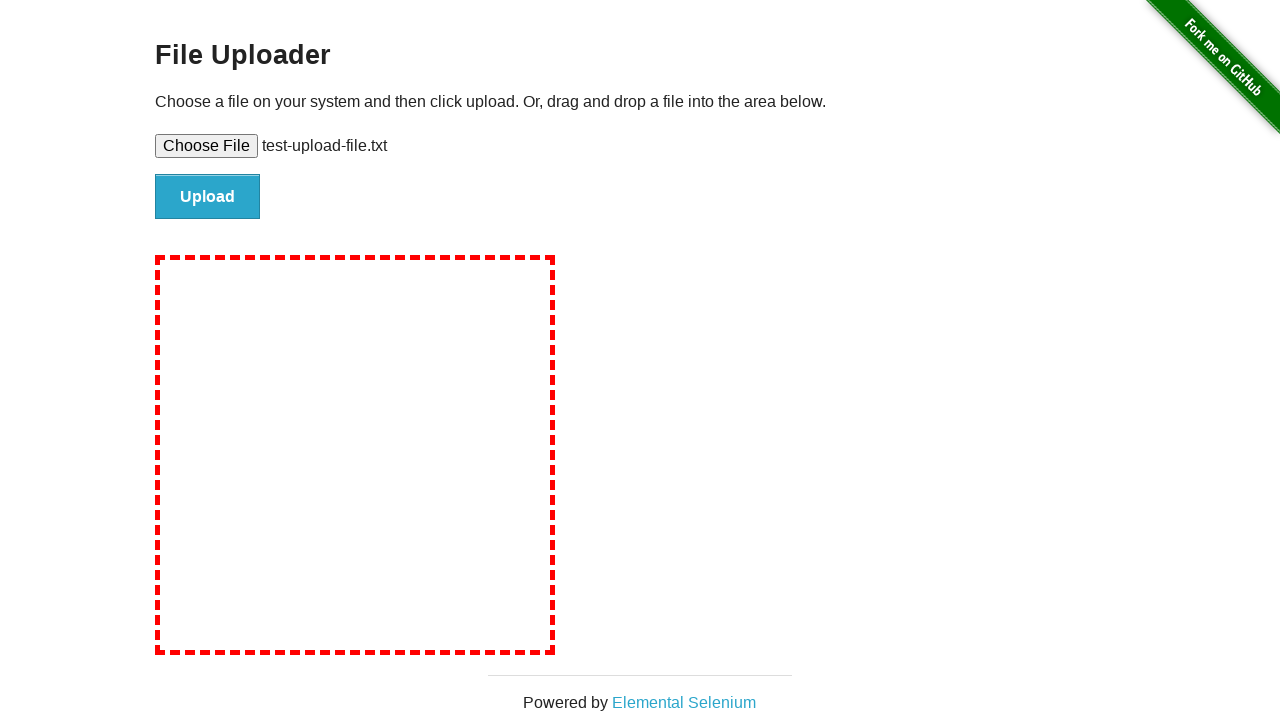

Clicked file submit button to upload file at (208, 197) on #file-submit
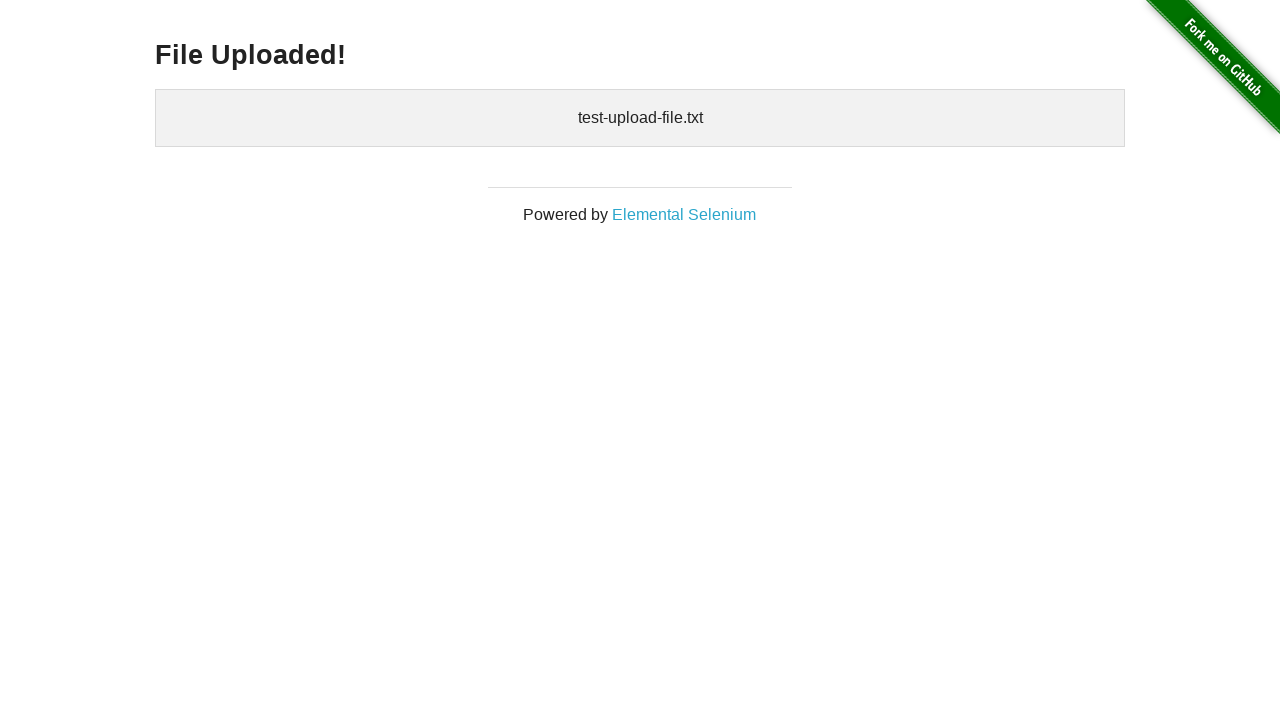

Uploaded files confirmation section appeared
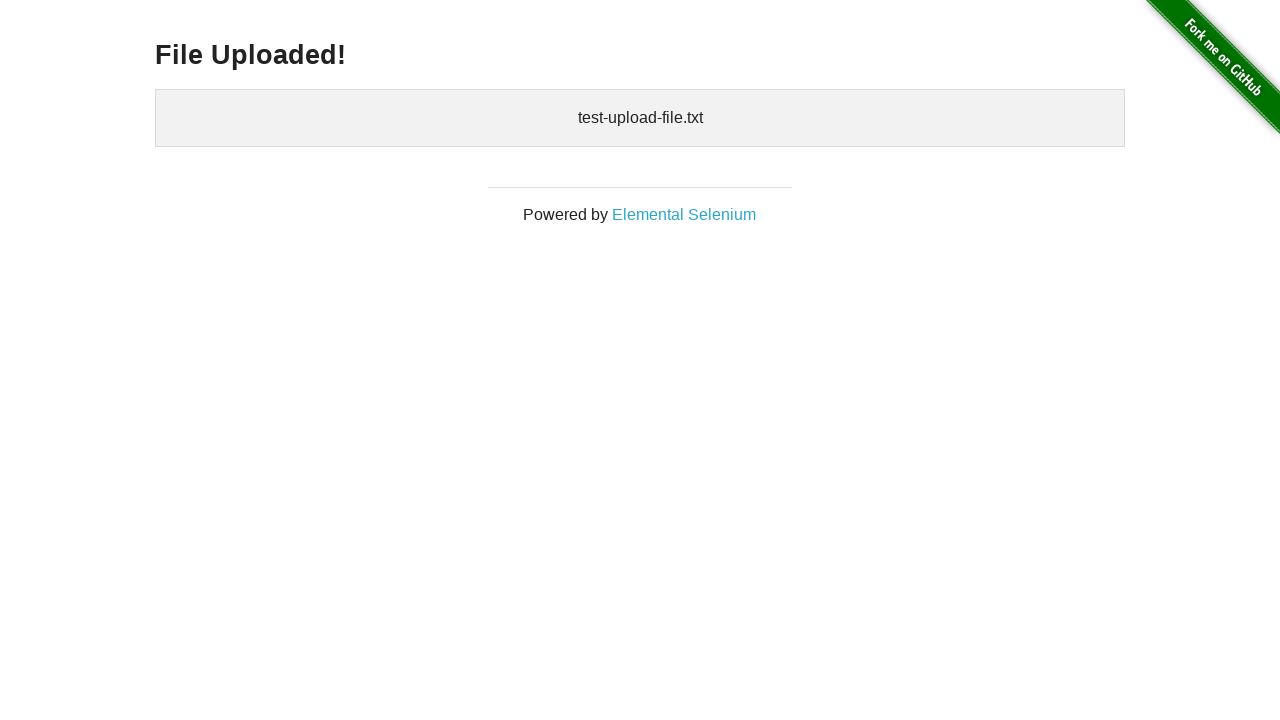

Cleaned up temporary test file
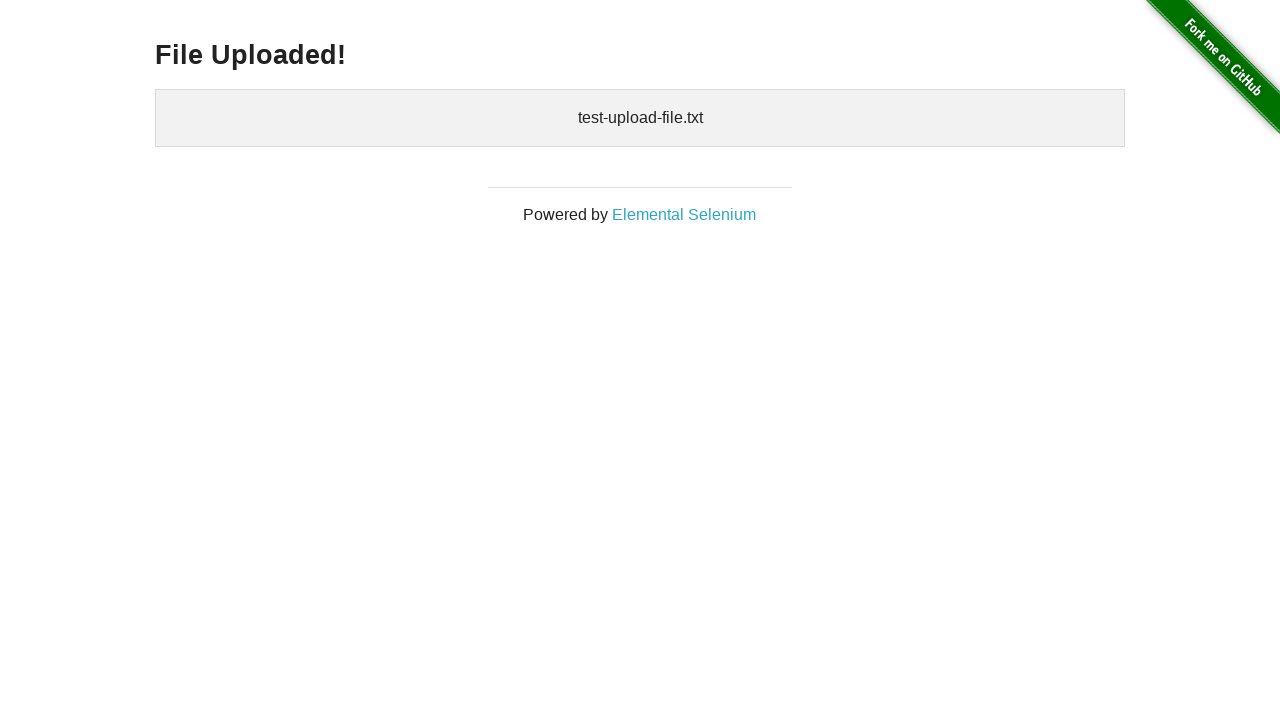

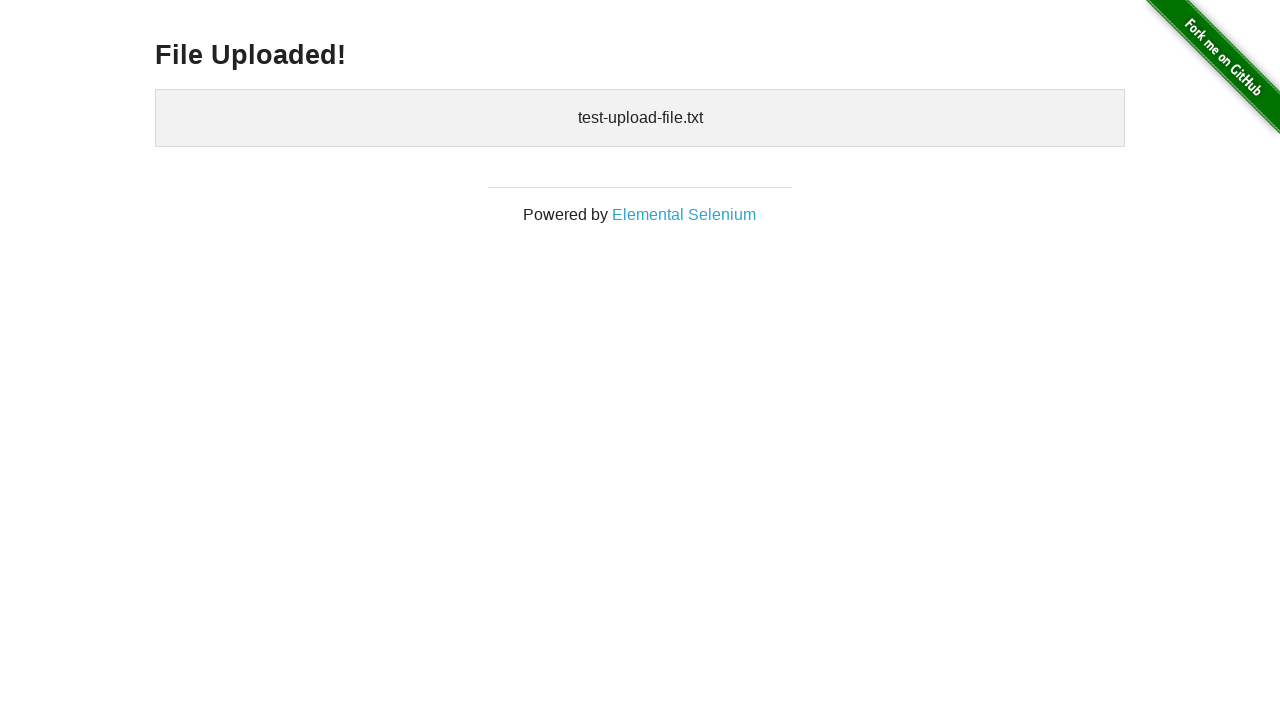